Tests that an item is removed if edited to an empty string

Starting URL: https://demo.playwright.dev/todomvc

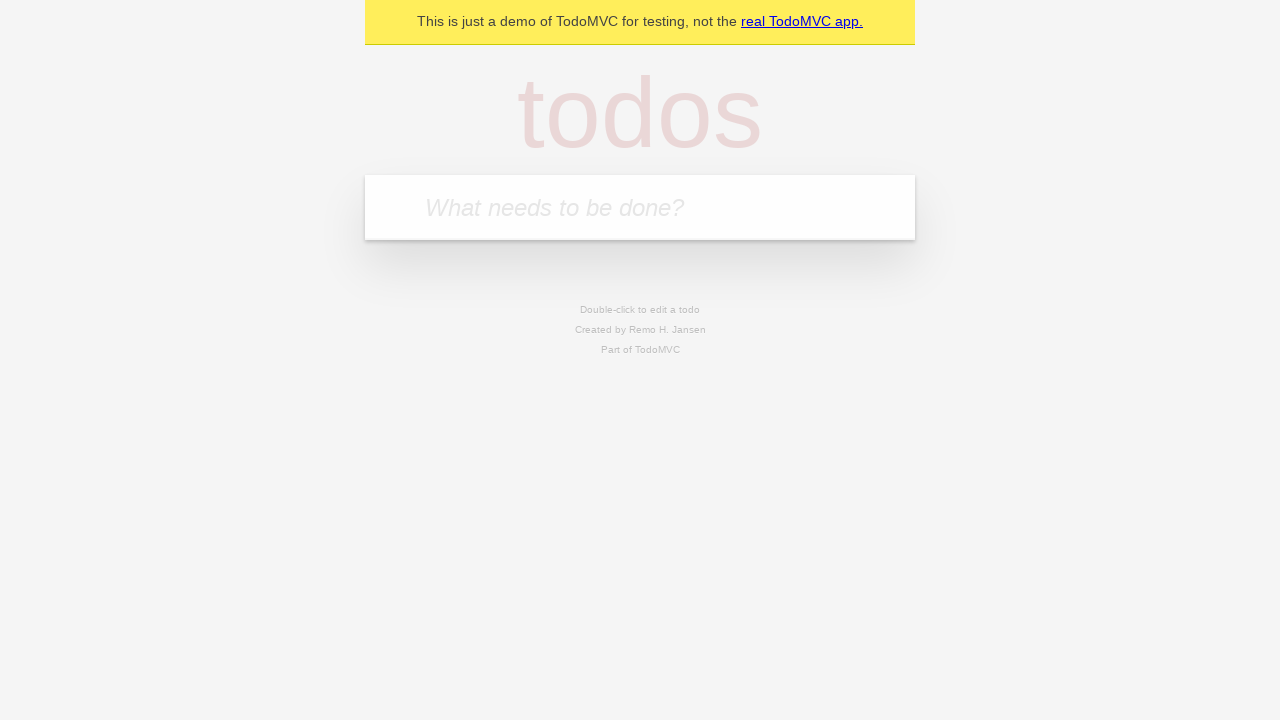

Filled new todo input with 'buy some cheese' on internal:attr=[placeholder="What needs to be done?"i]
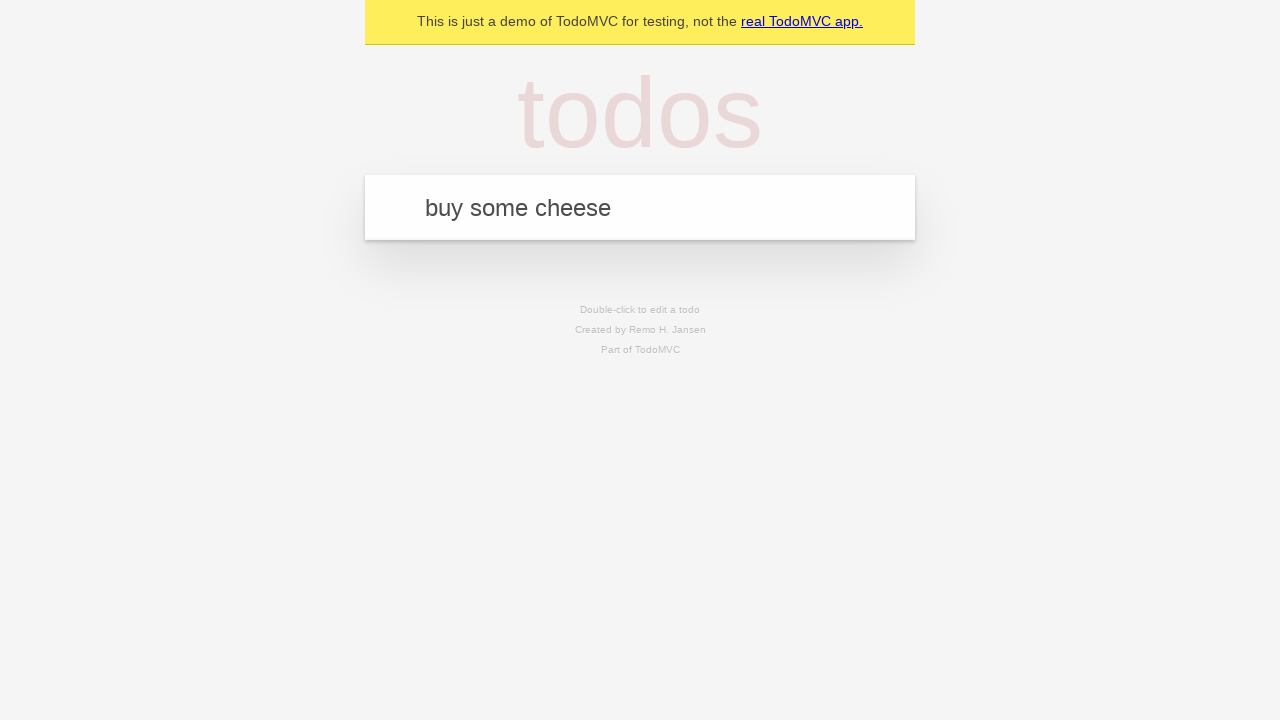

Pressed Enter to add 'buy some cheese' to todo list on internal:attr=[placeholder="What needs to be done?"i]
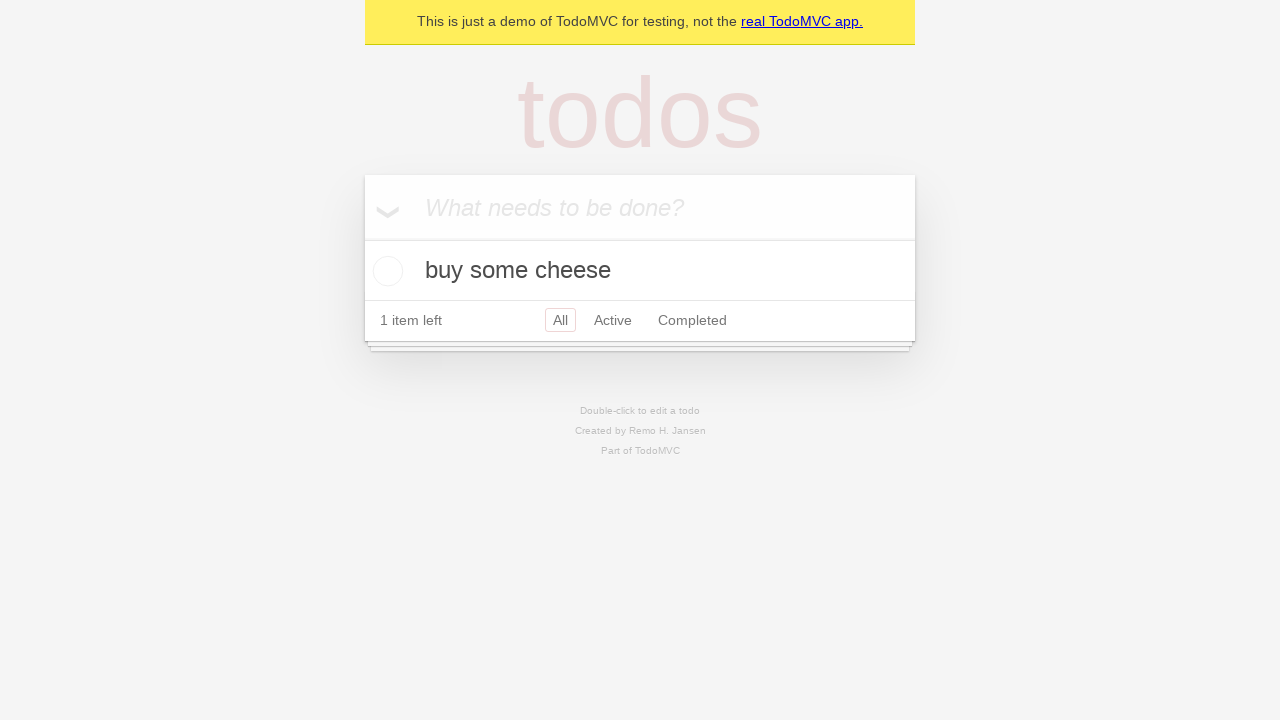

Filled new todo input with 'feed the cat' on internal:attr=[placeholder="What needs to be done?"i]
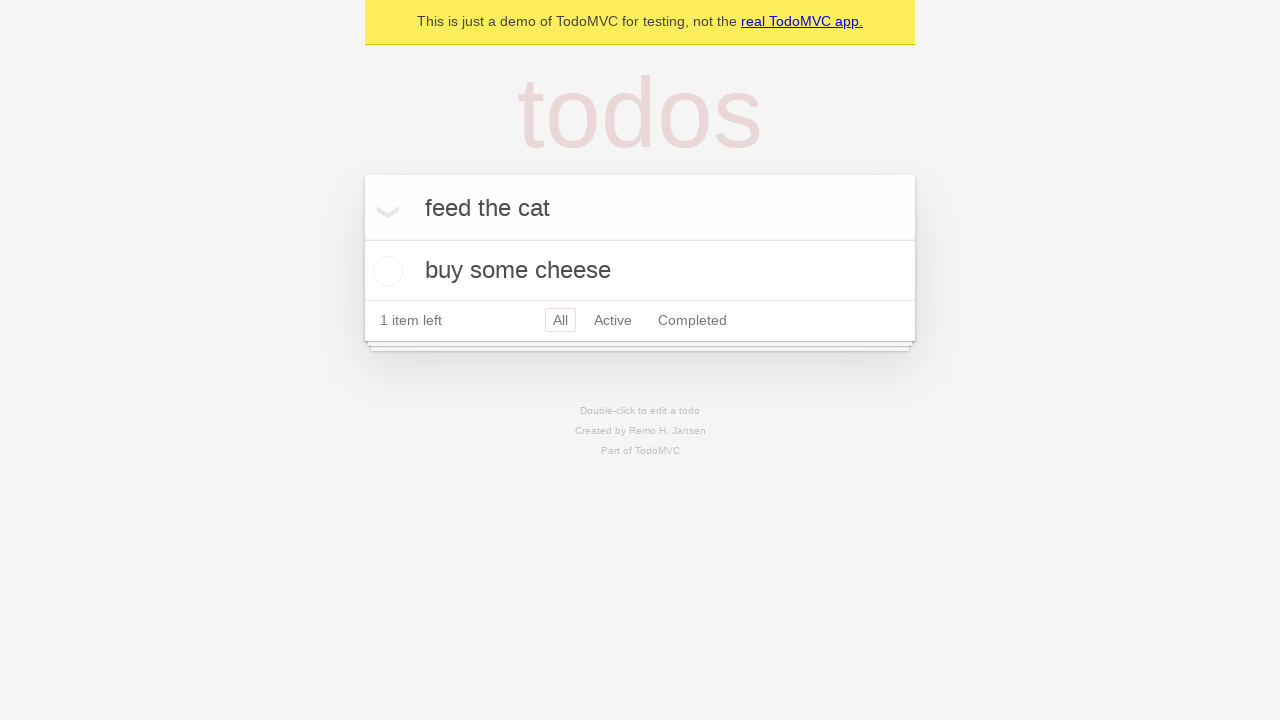

Pressed Enter to add 'feed the cat' to todo list on internal:attr=[placeholder="What needs to be done?"i]
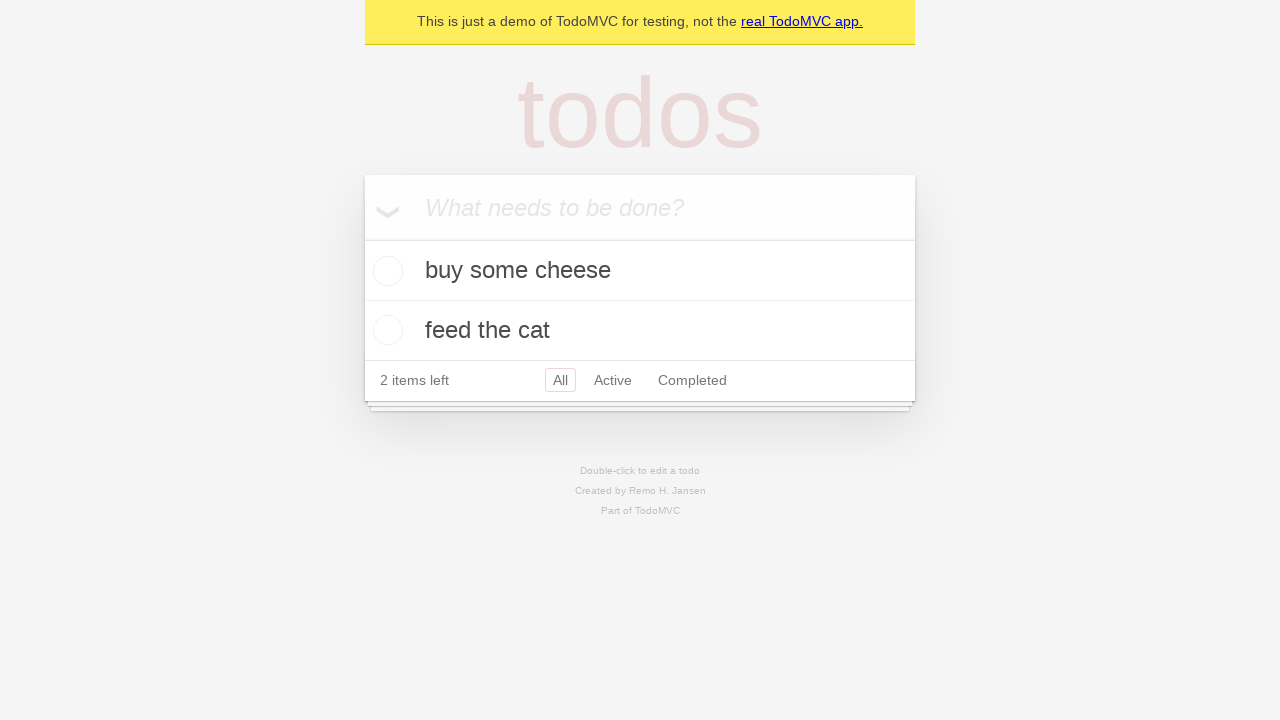

Filled new todo input with 'book a doctors appointment' on internal:attr=[placeholder="What needs to be done?"i]
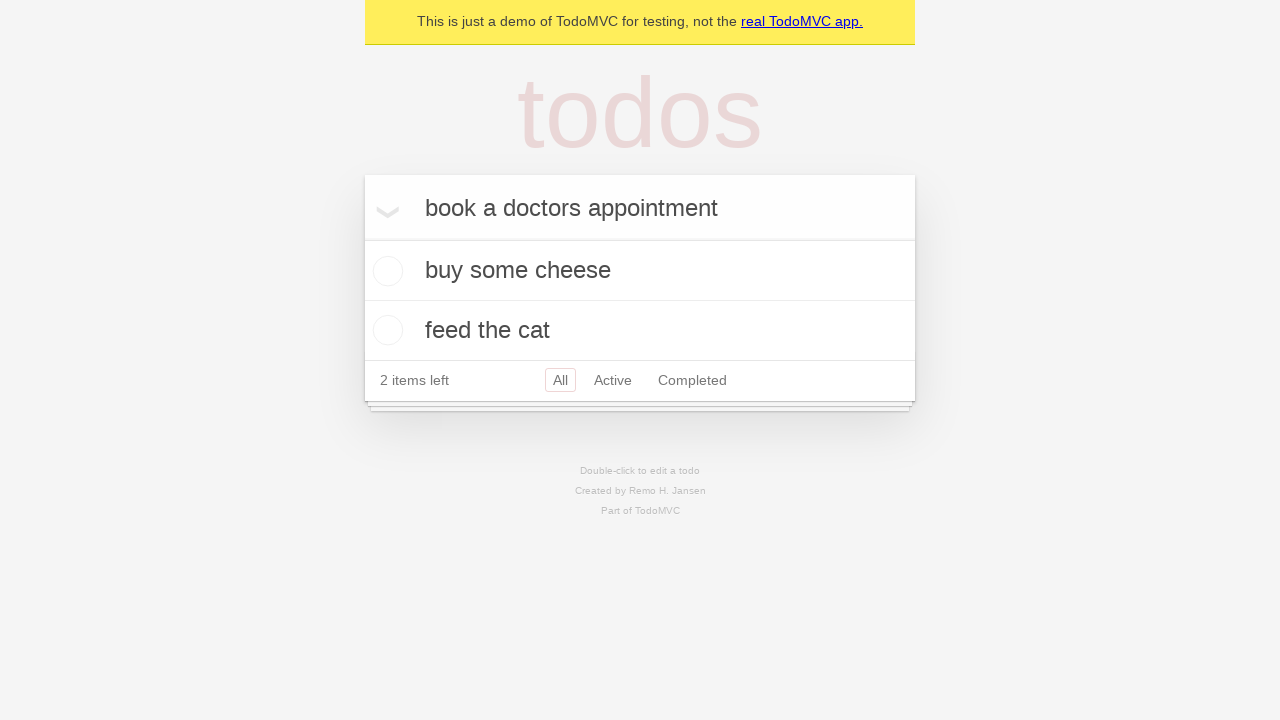

Pressed Enter to add 'book a doctors appointment' to todo list on internal:attr=[placeholder="What needs to be done?"i]
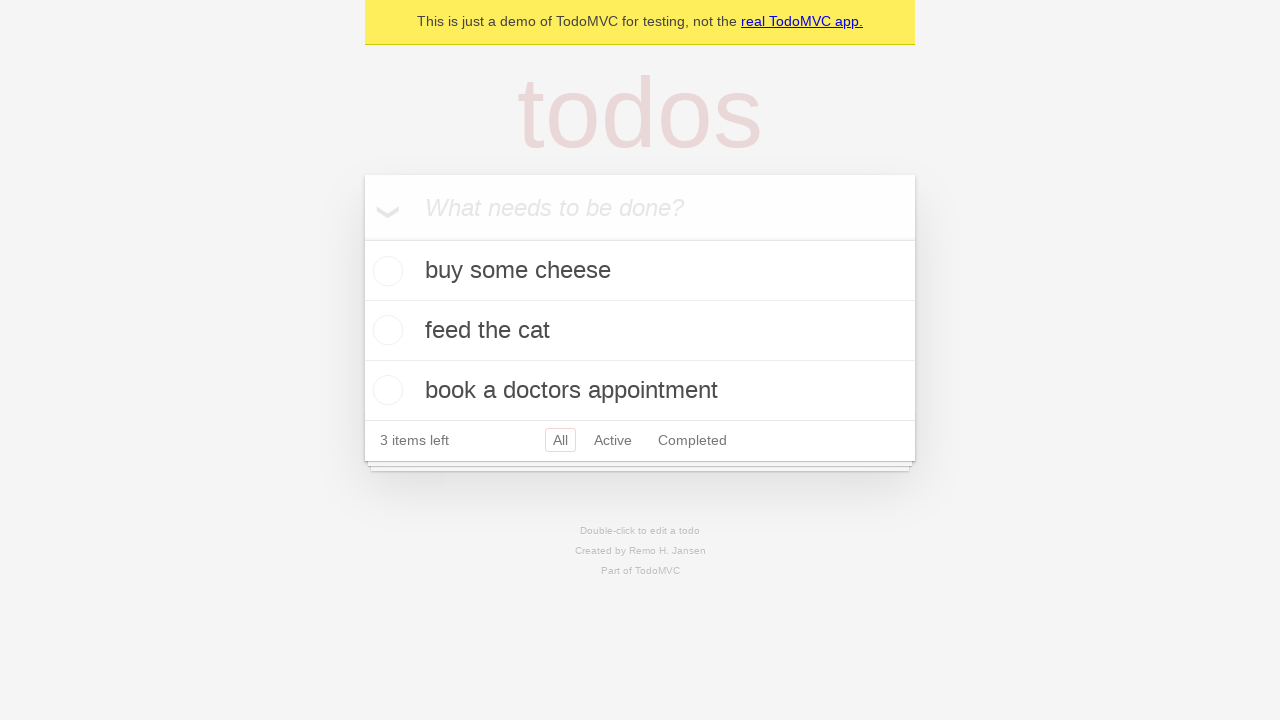

Double-clicked the second todo item to edit it at (640, 331) on internal:testid=[data-testid="todo-item"s] >> nth=1
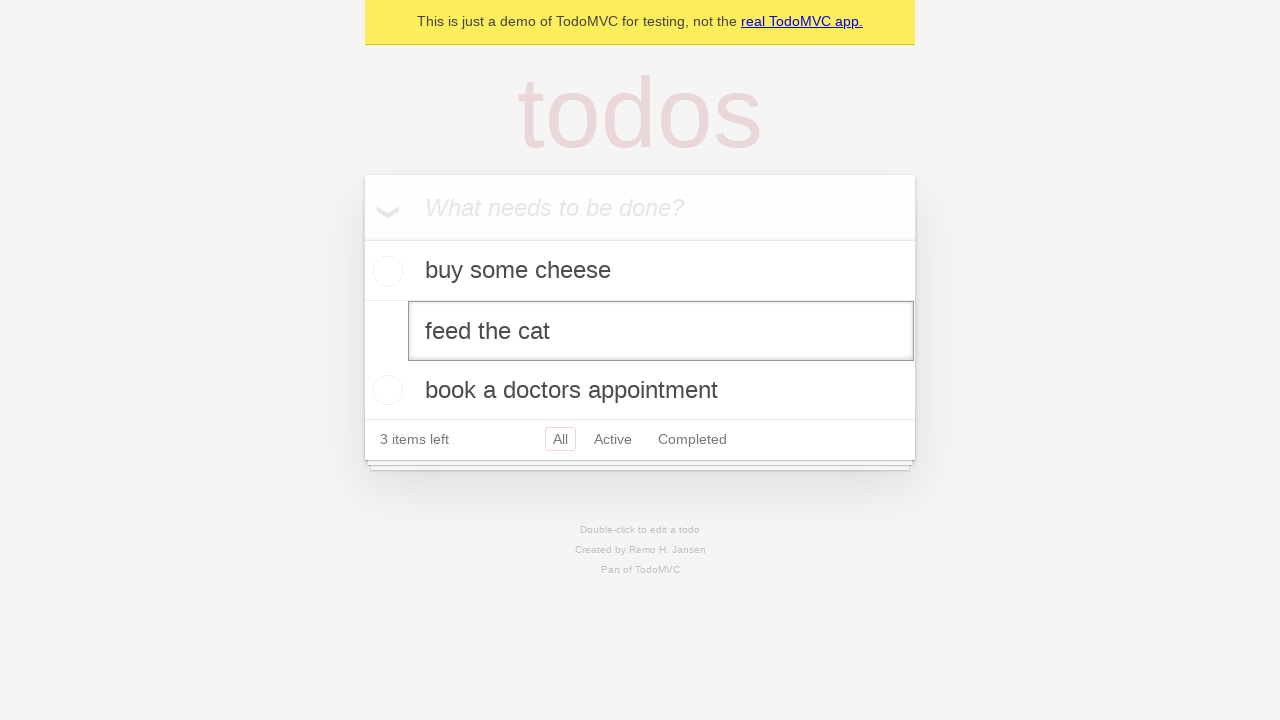

Cleared the edit textbox by filling with empty string on internal:testid=[data-testid="todo-item"s] >> nth=1 >> internal:role=textbox[nam
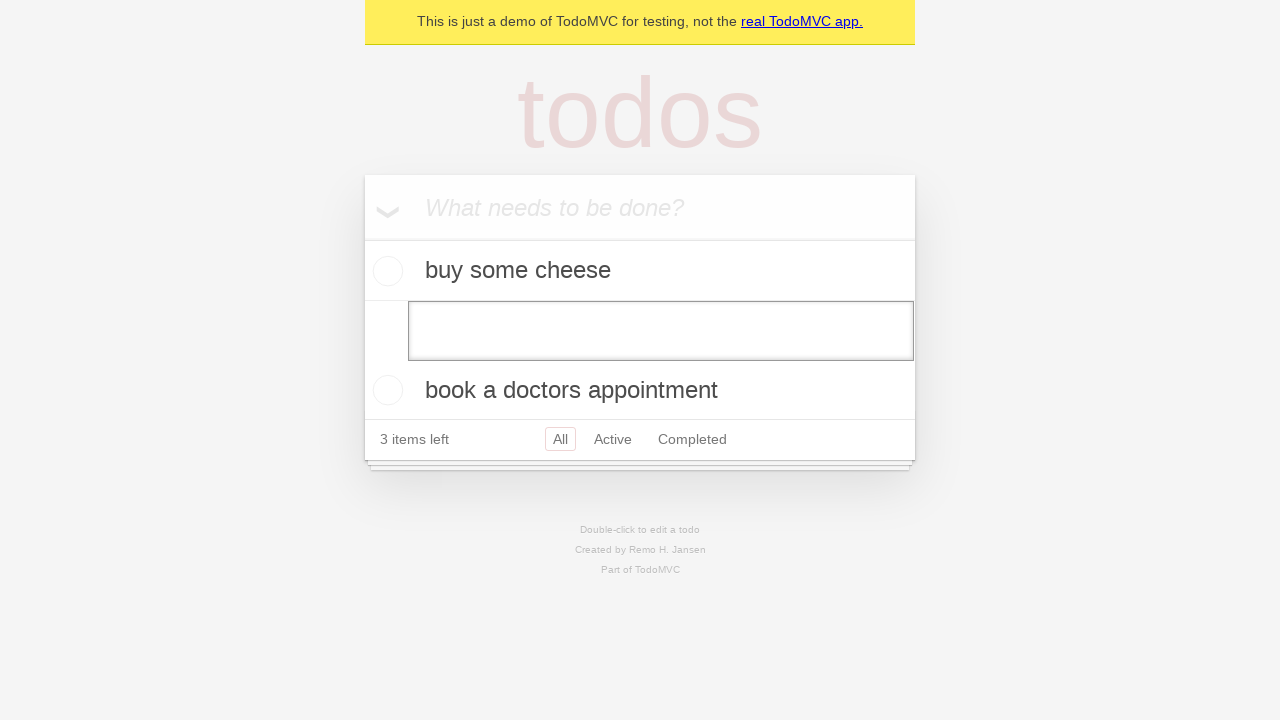

Pressed Enter to confirm deletion of empty todo item on internal:testid=[data-testid="todo-item"s] >> nth=1 >> internal:role=textbox[nam
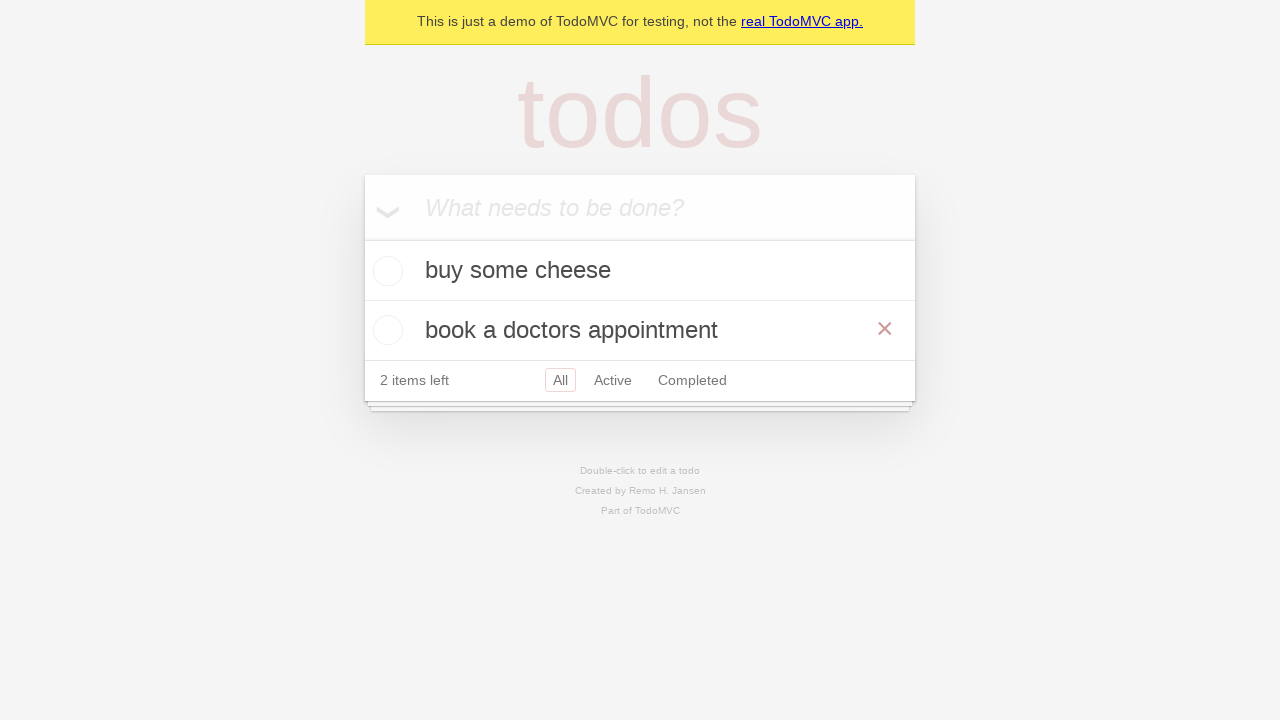

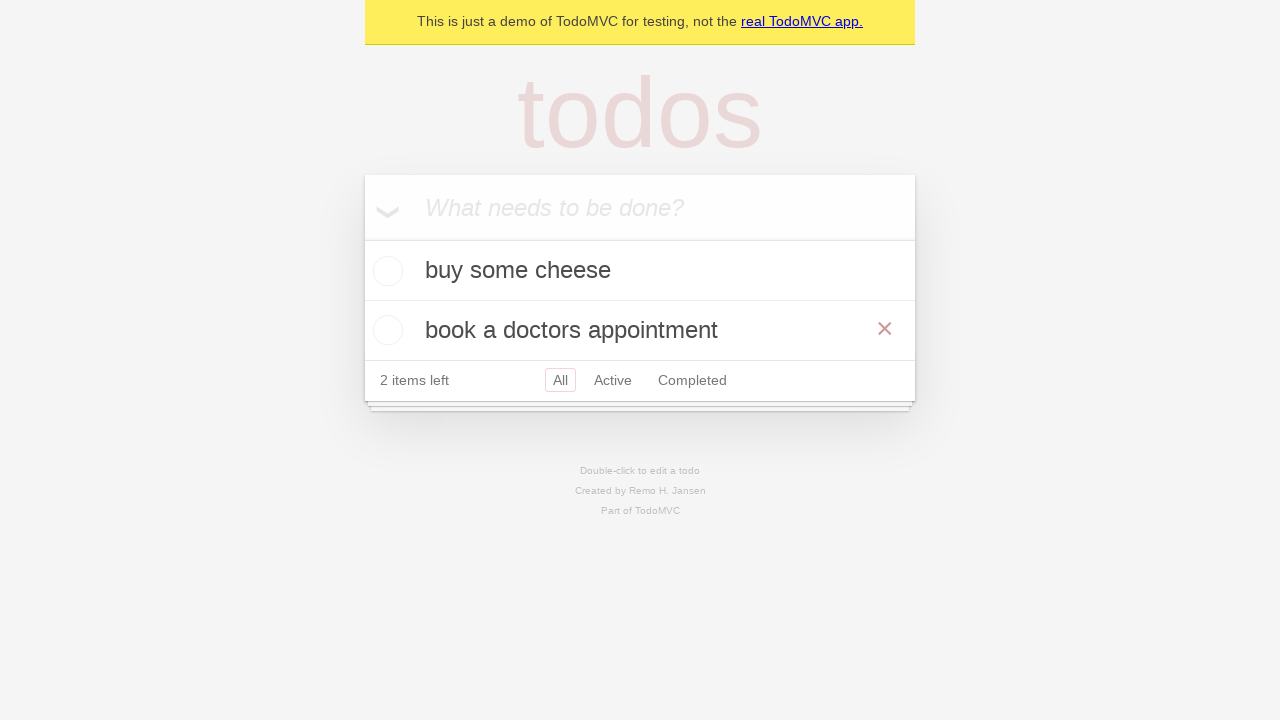